Navigates to GitHub homepage, then visits a user profile page, checks the page title, and navigates back to the homepage

Starting URL: https://github.com

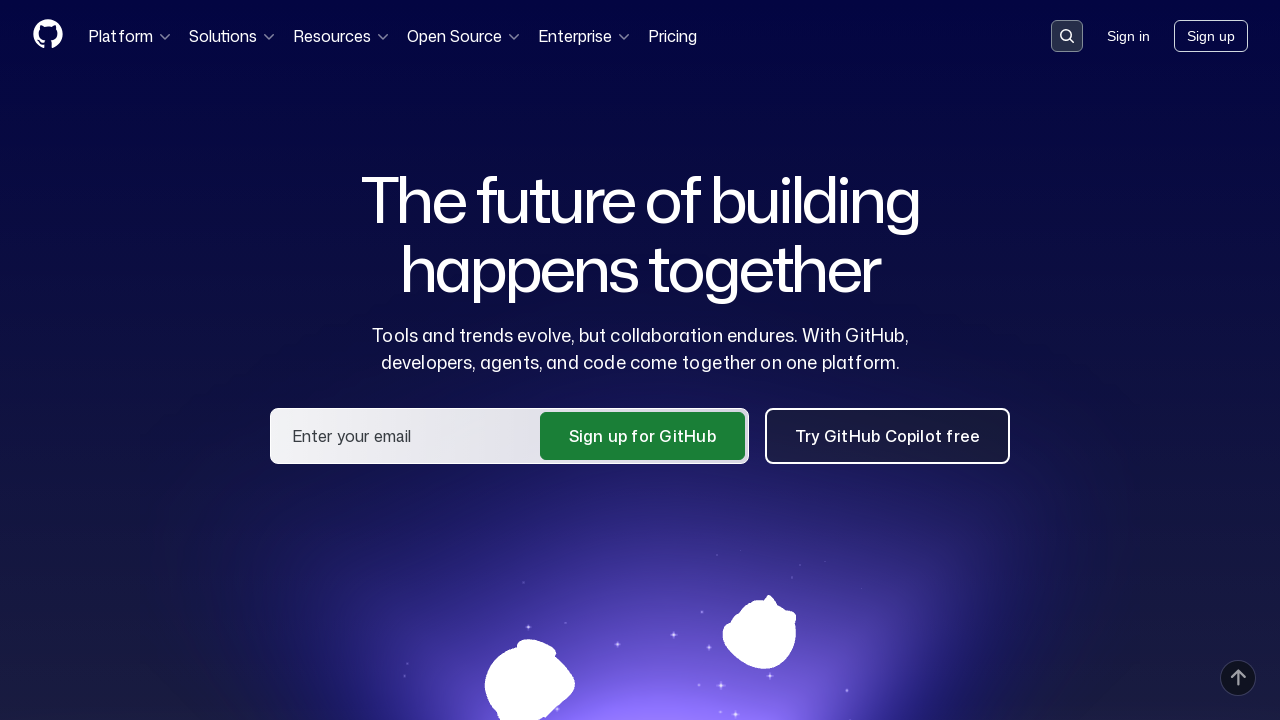

Set viewport to 1920x1080
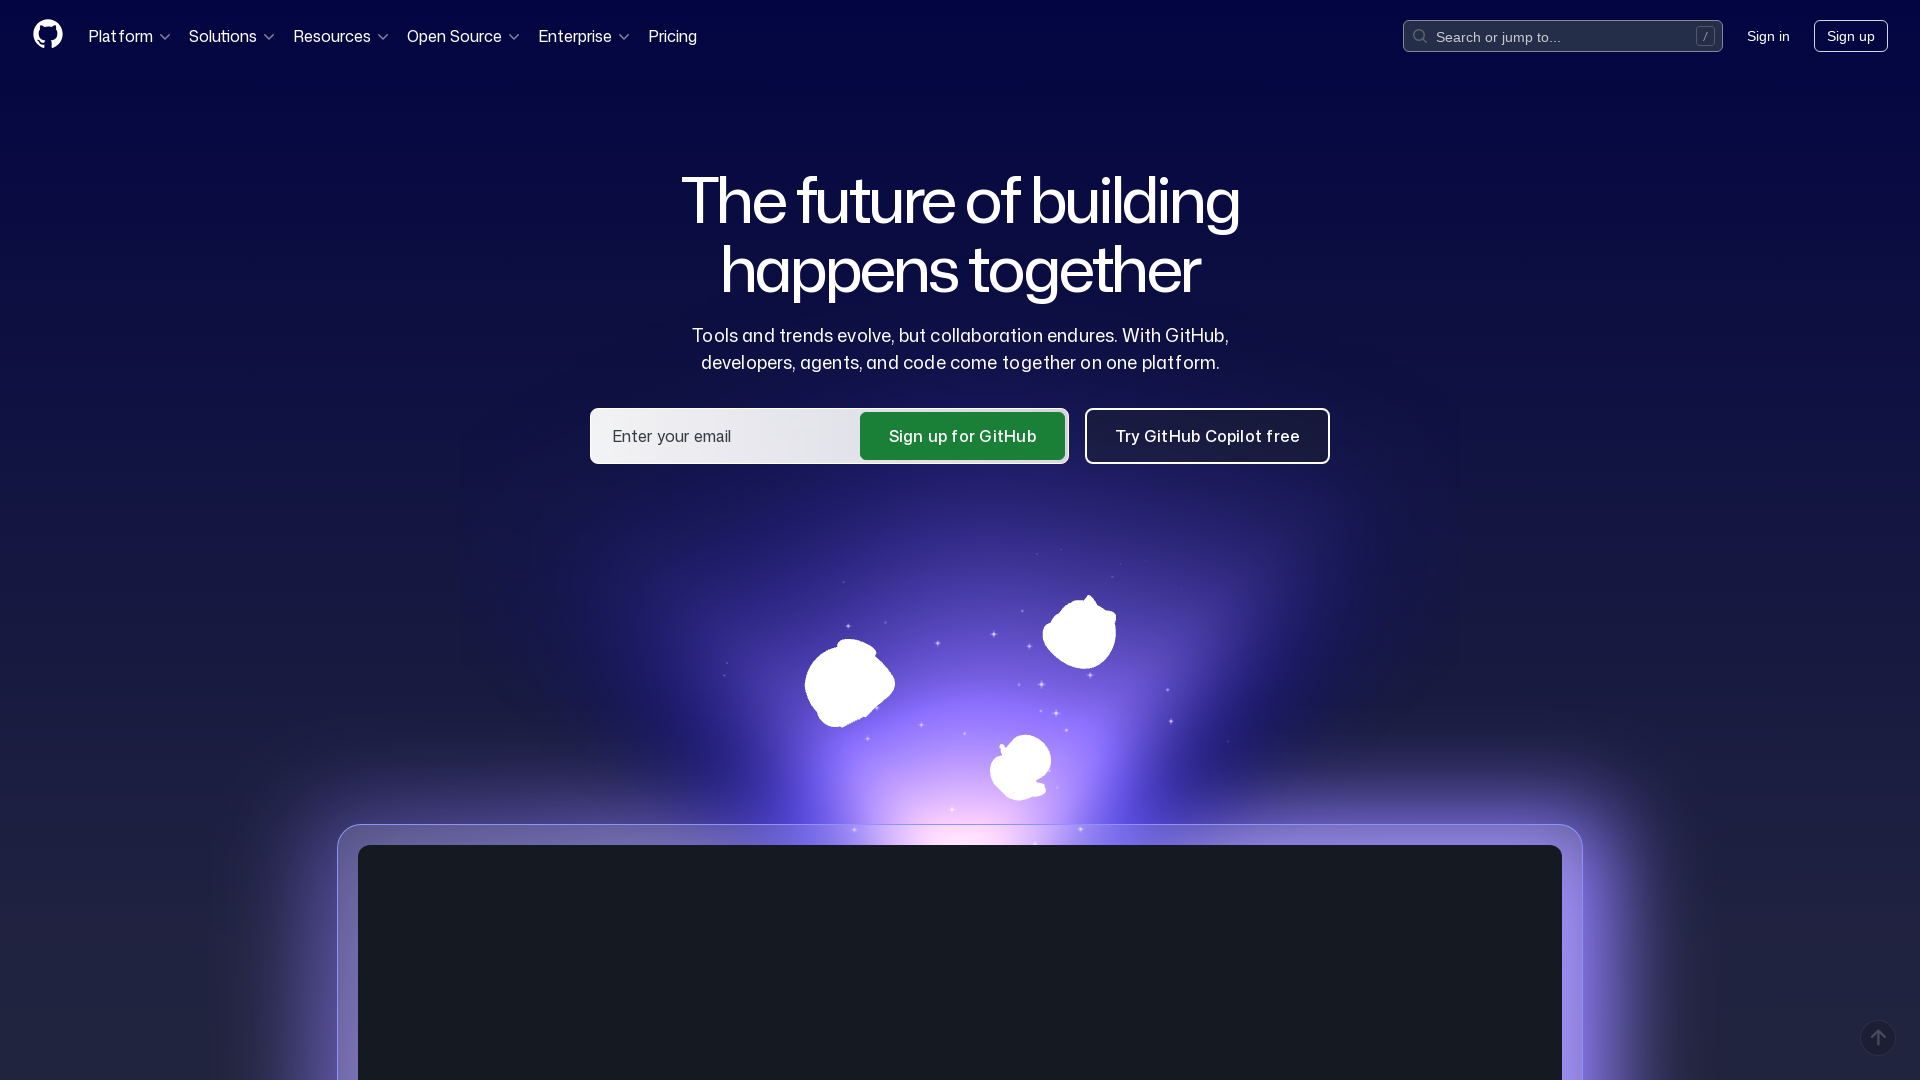

Navigated to GitHub user profile page (murtekbey)
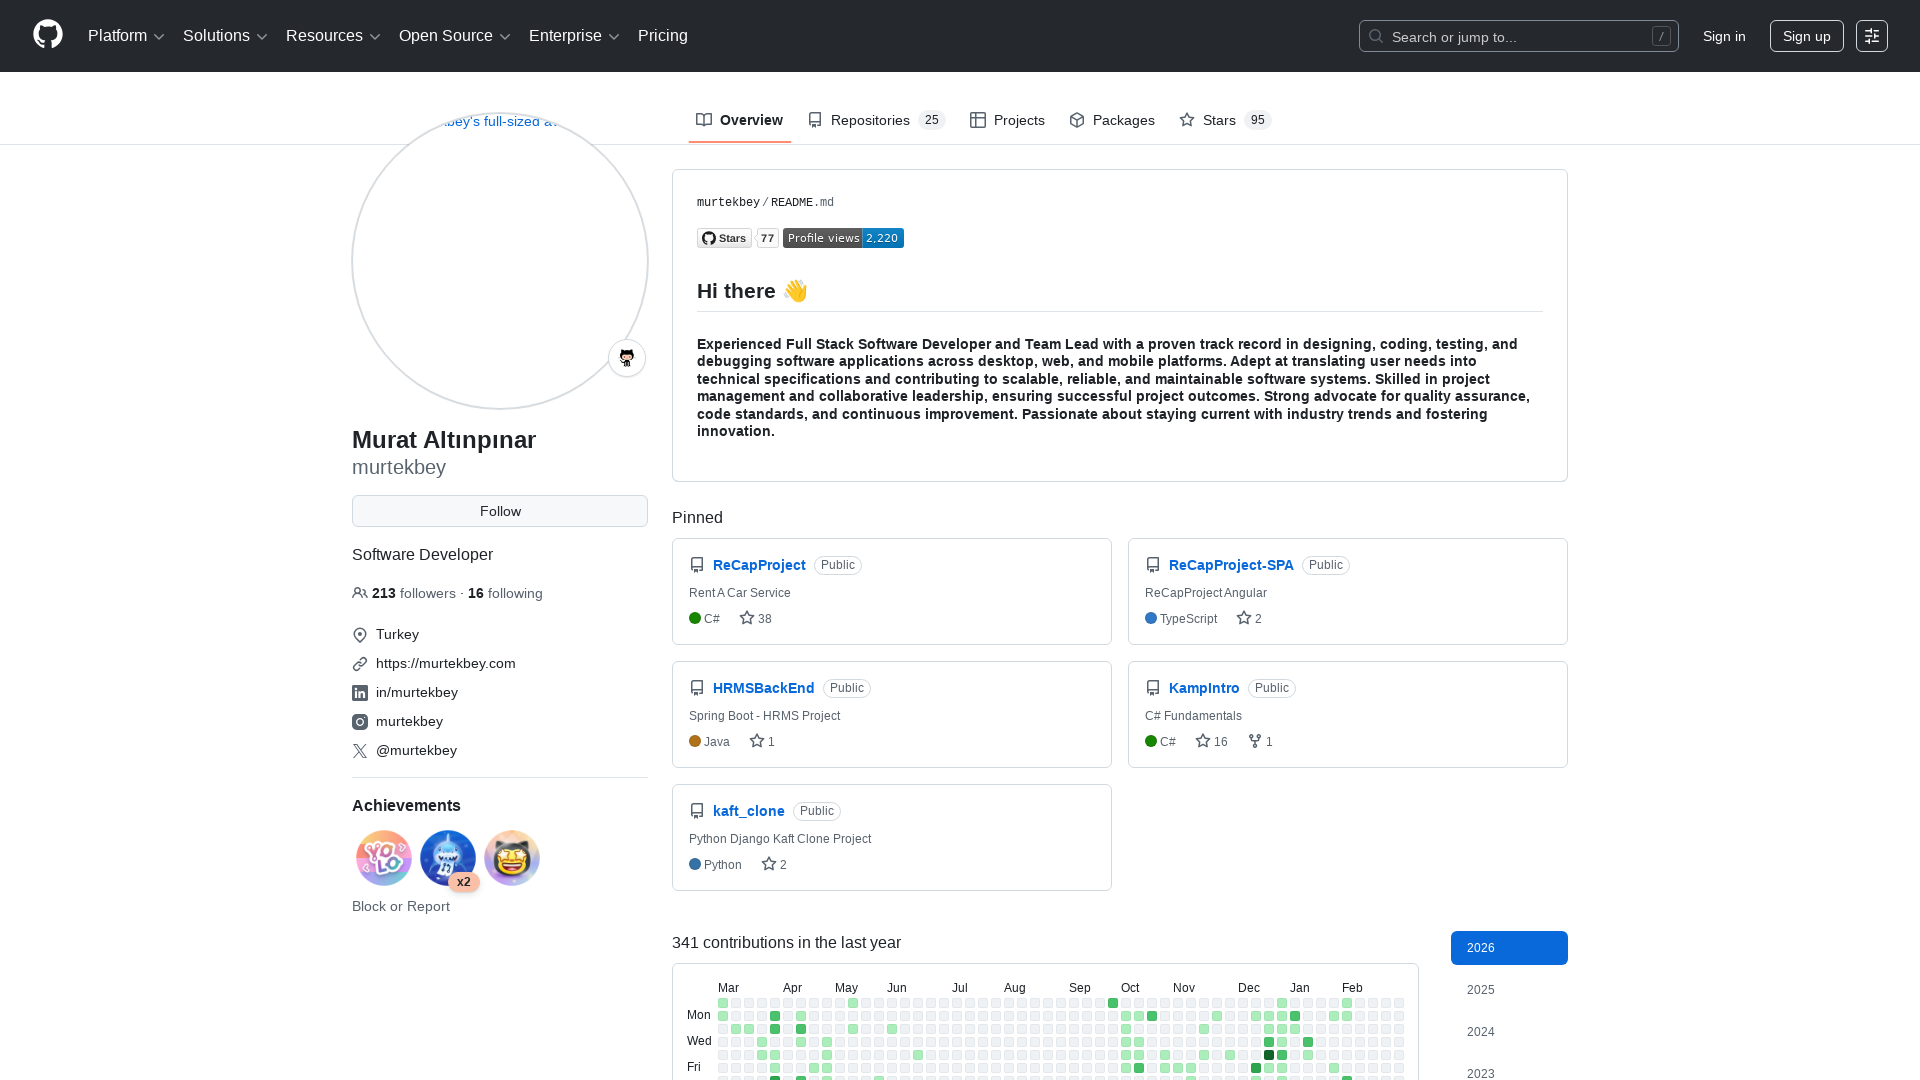

Page loaded and domcontentloaded event fired
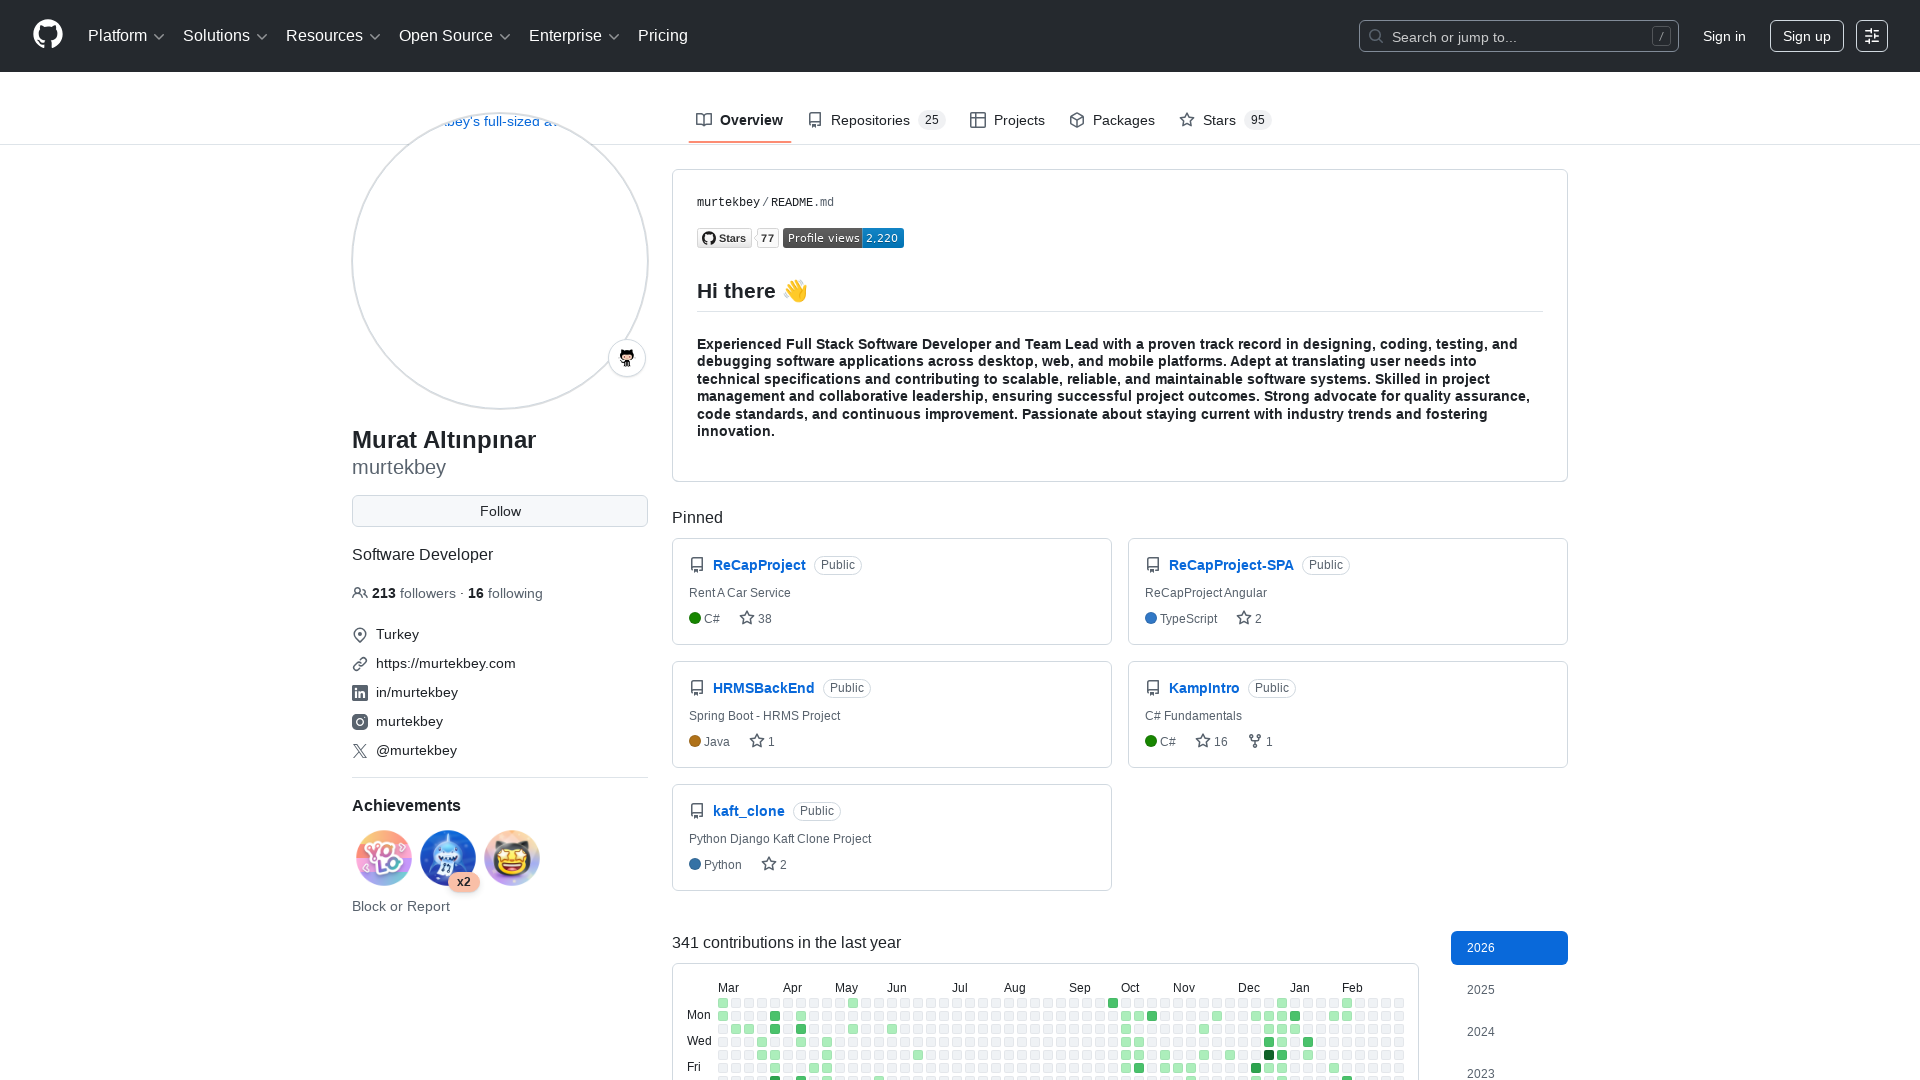

Navigated back to previous page
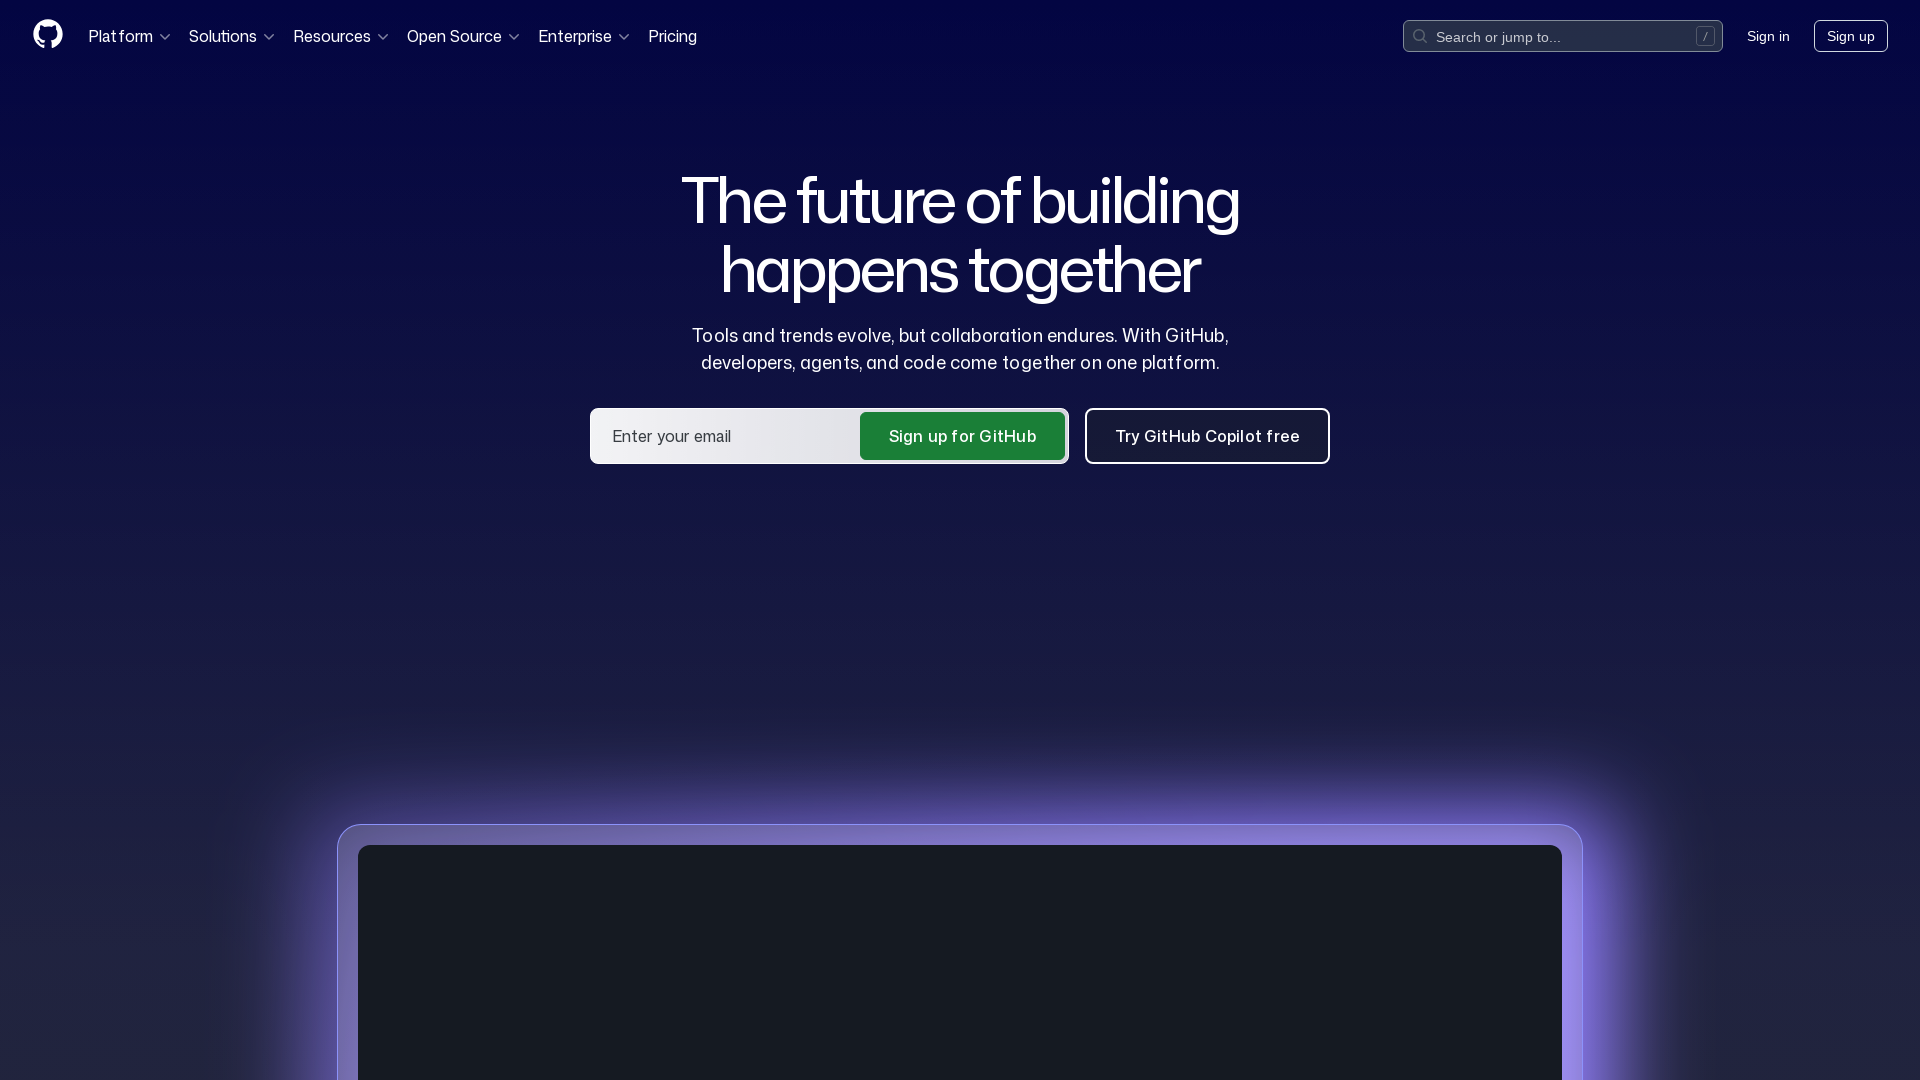

Navigation completed and page fully loaded
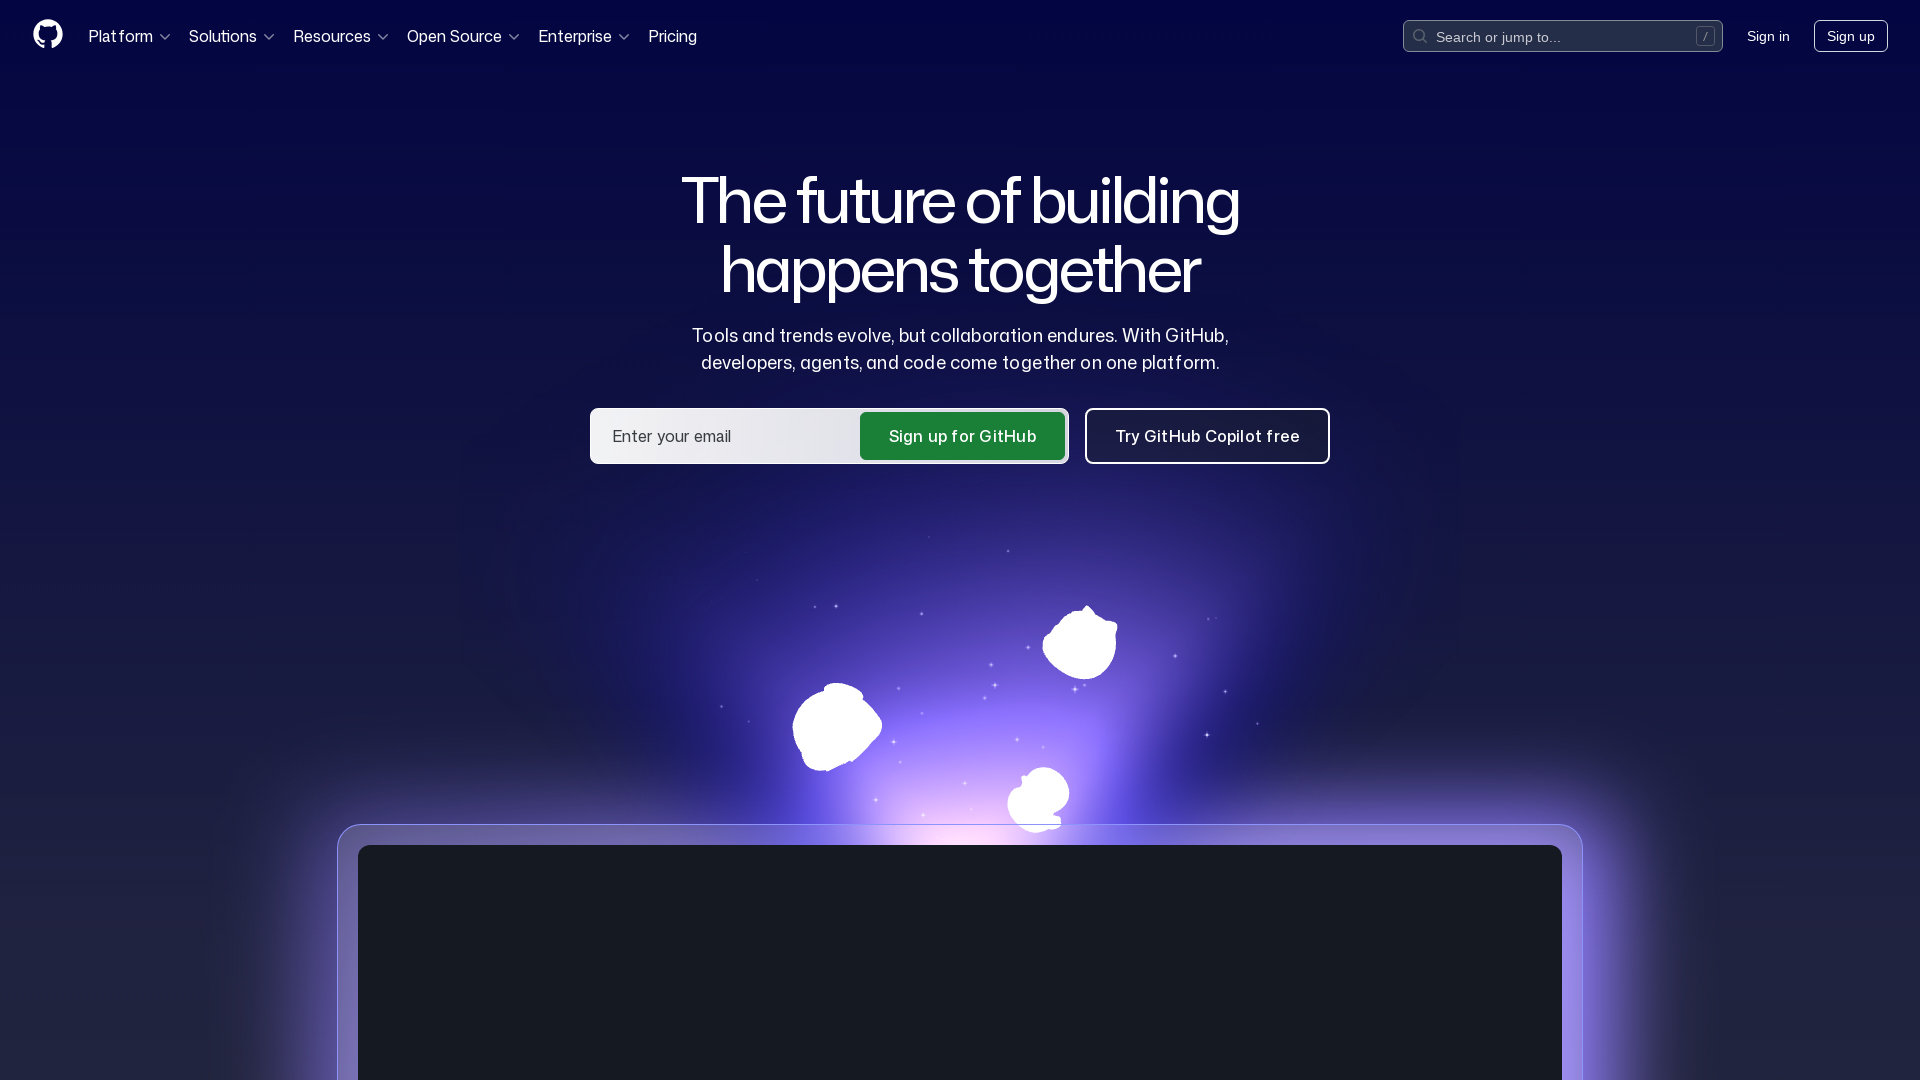

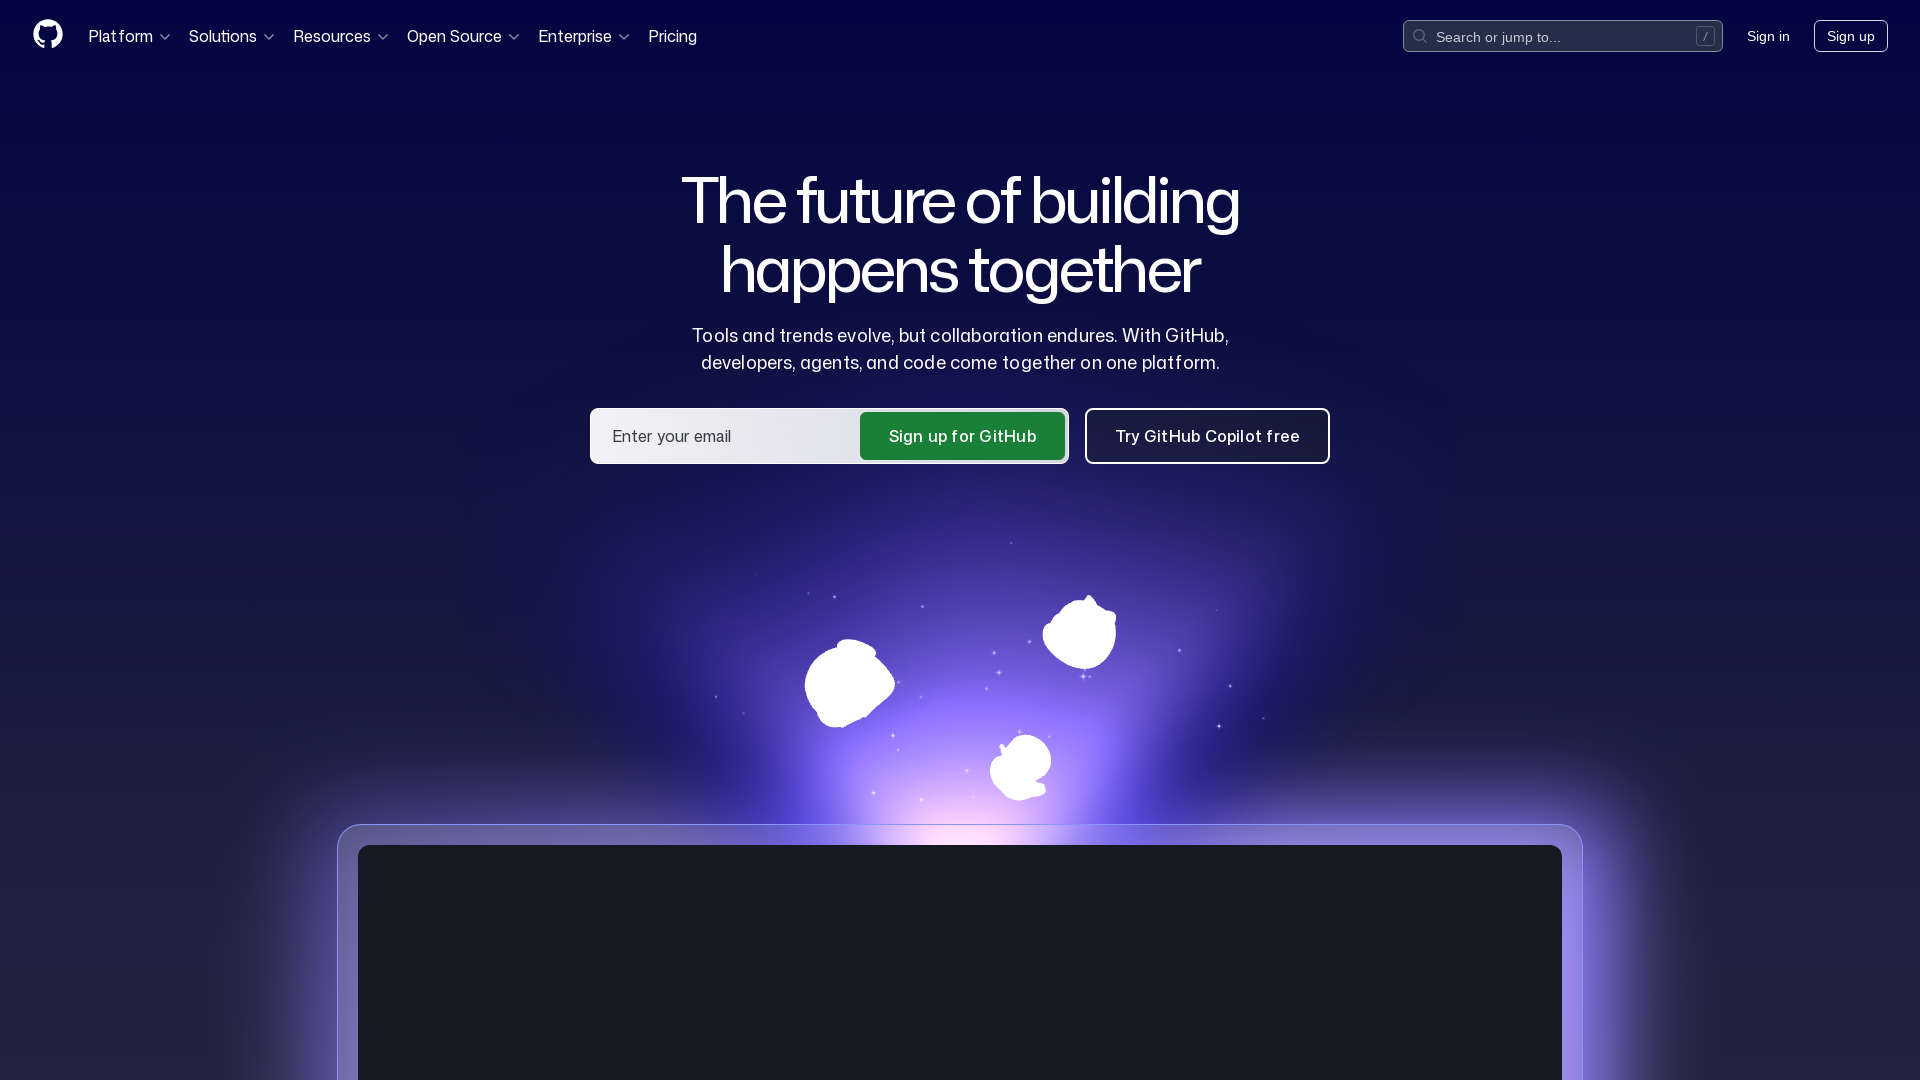